Tests old style select menu functionality by selecting options using different methods: by index (Purple), by visible text (Magenta), and by value

Starting URL: https://demoqa.com/select-menu

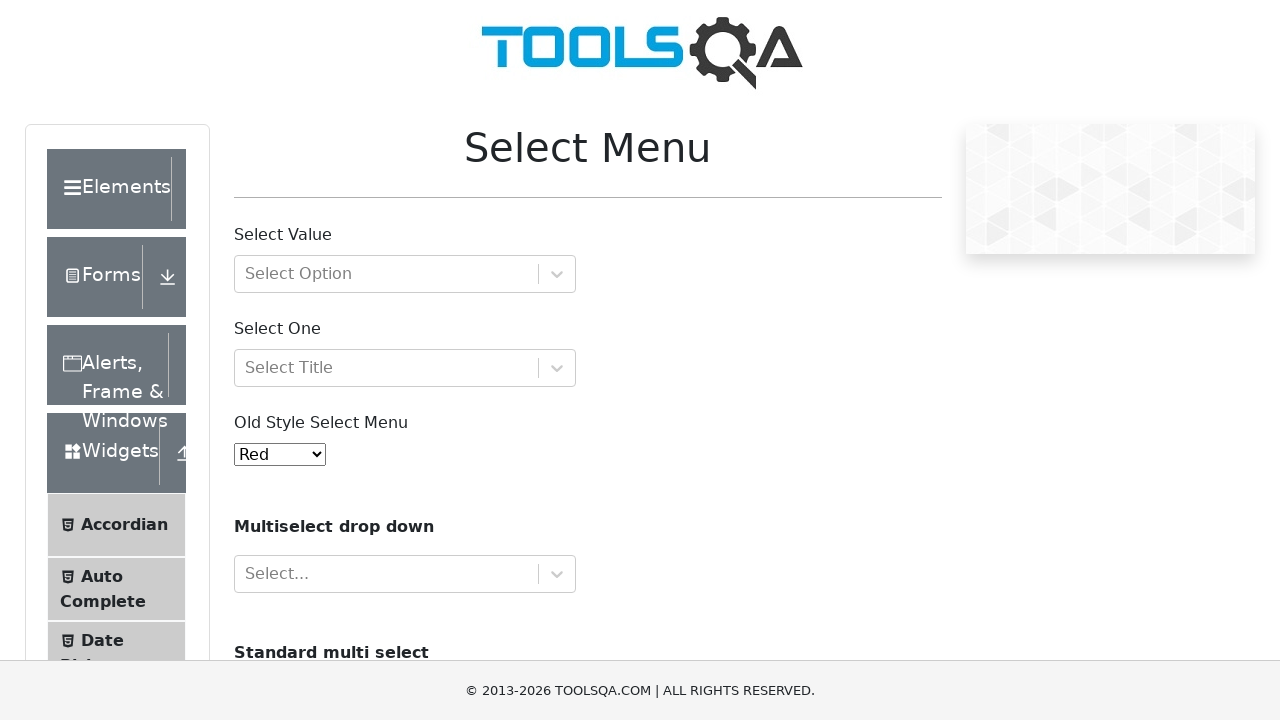

Selected 'Purple' option by index 4 from old style select menu on #oldSelectMenu
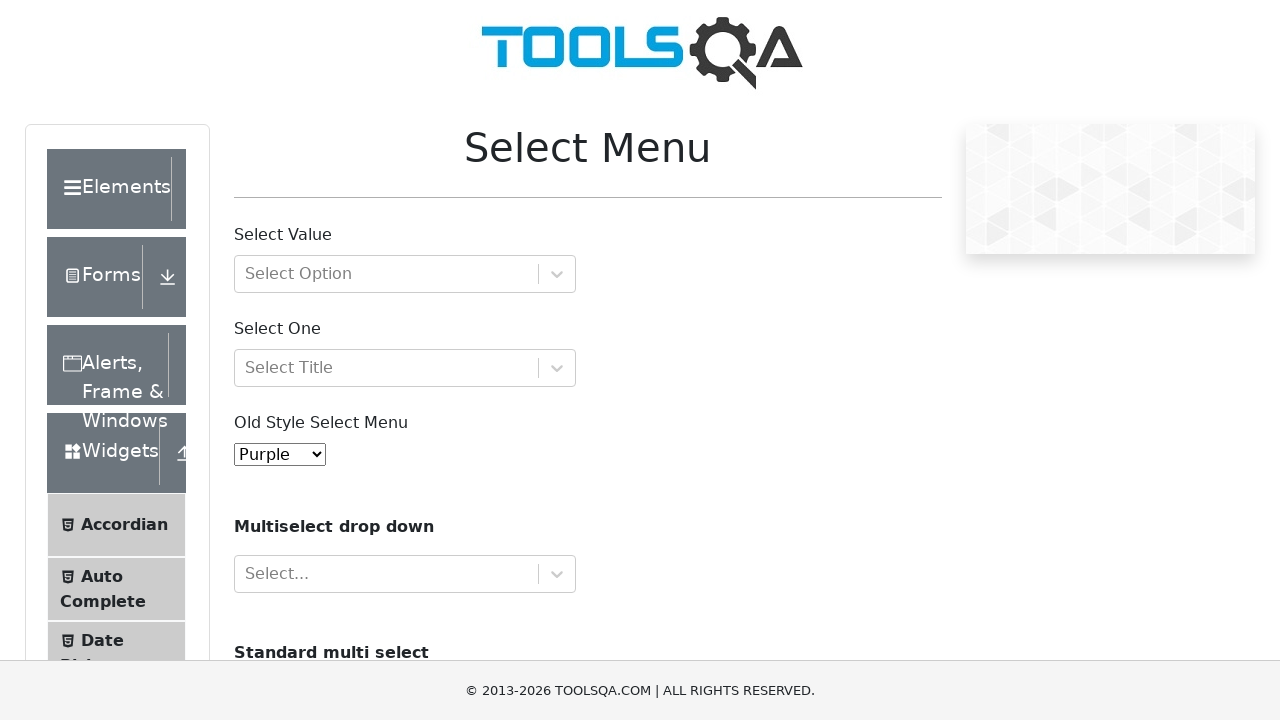

Selected 'Magenta' option by visible text from old style select menu on #oldSelectMenu
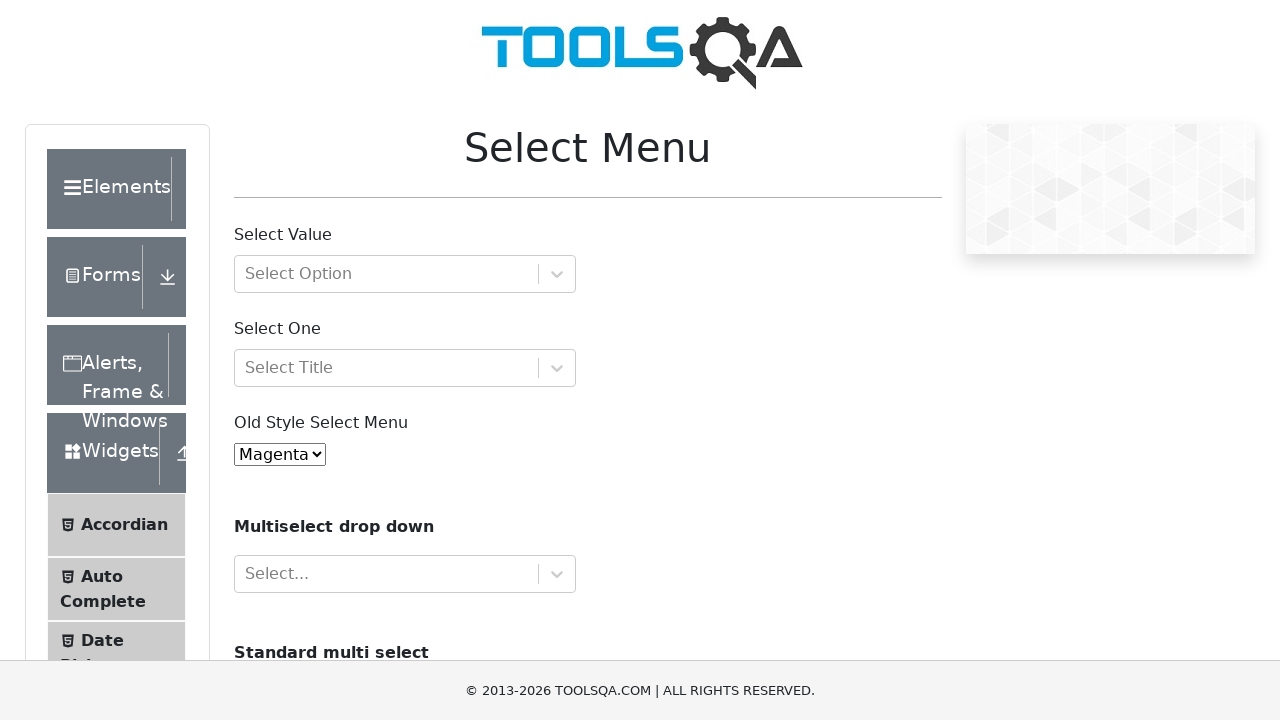

Selected 'White' option by value '6' from old style select menu on #oldSelectMenu
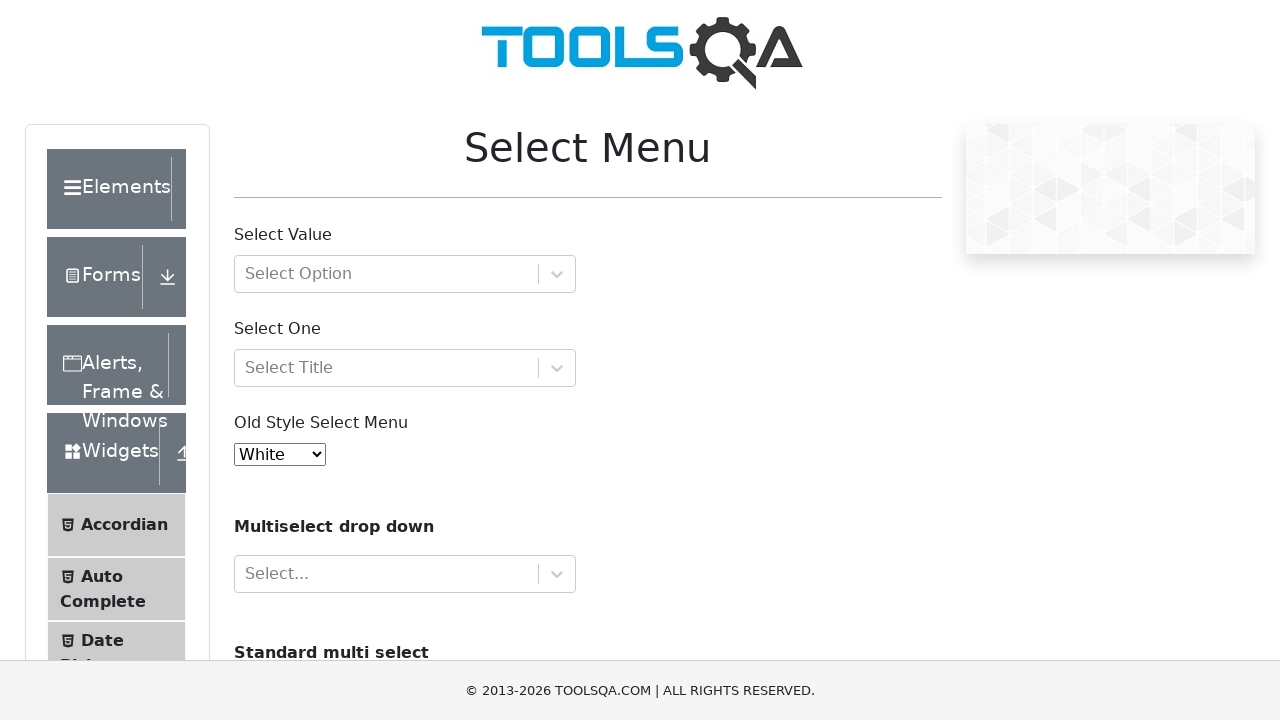

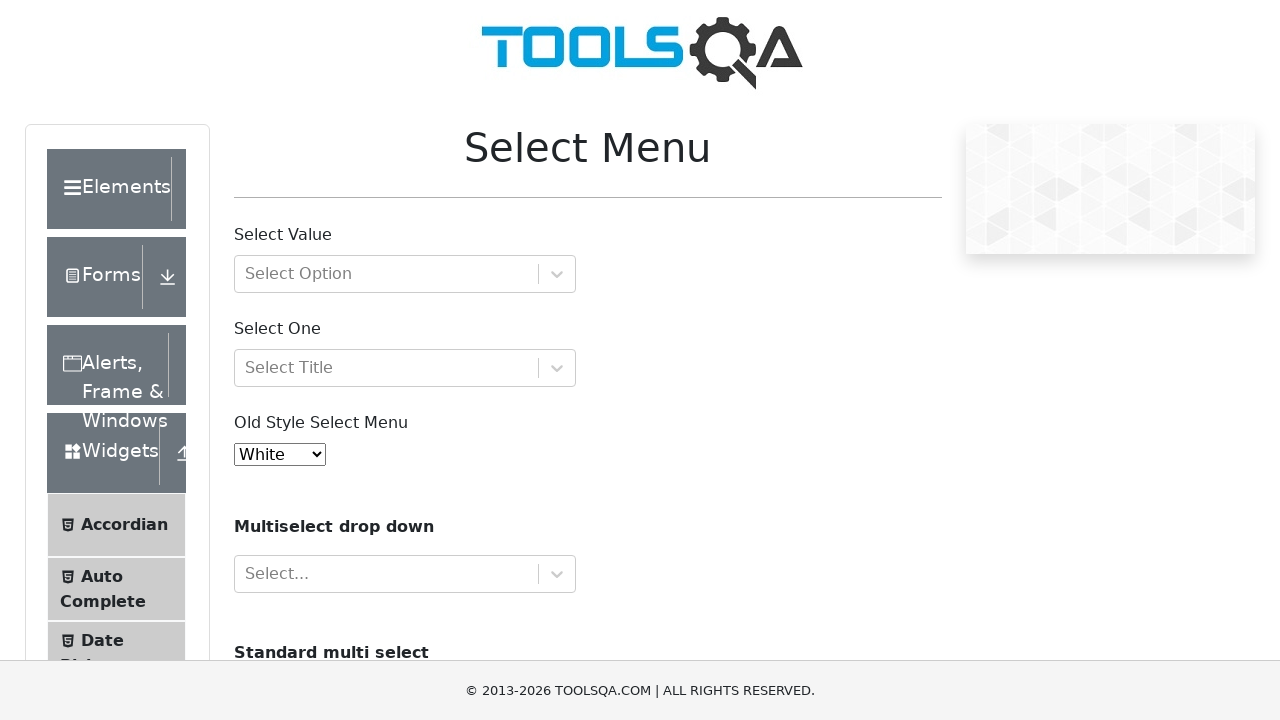